Tests withdrawal functionality by logging in as a customer, navigating to withdrawal tab, attempting to withdraw more than balance, and verifying the failure message.

Starting URL: https://www.globalsqa.com/angularJs-protractor/BankingProject/#/login

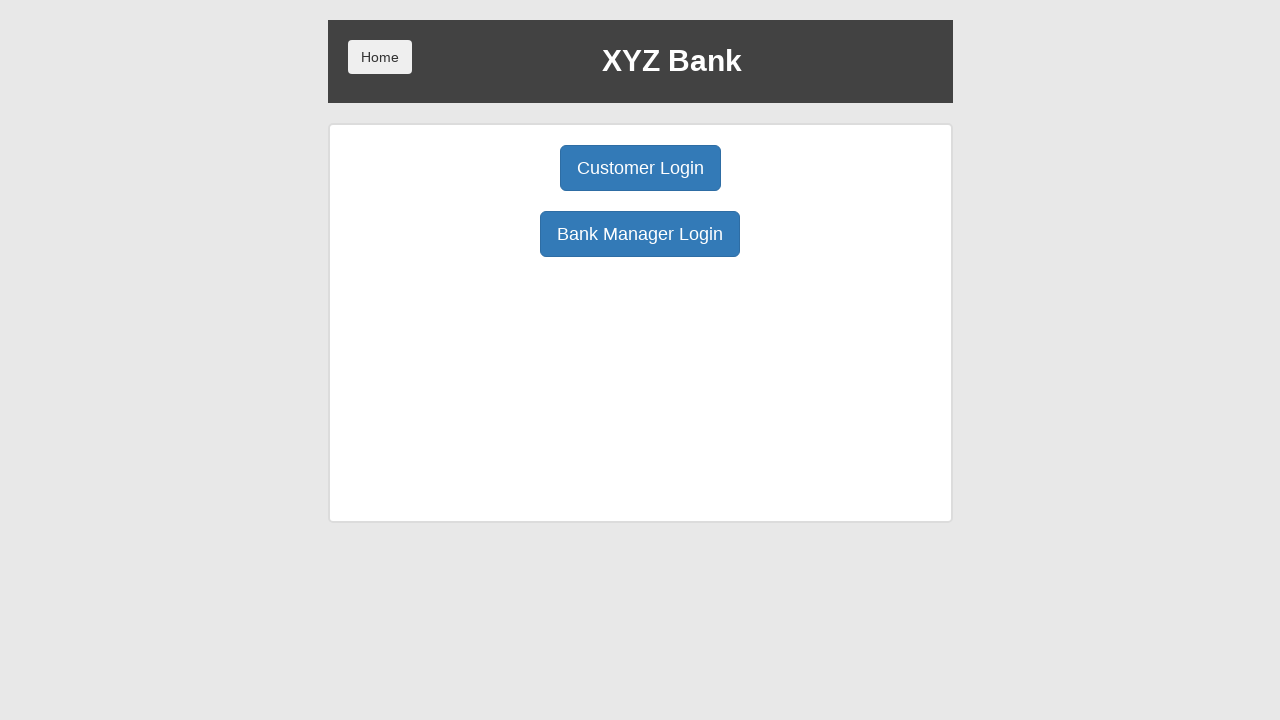

Clicked Customer Login button at (640, 168) on button[ng-click="customer()"]
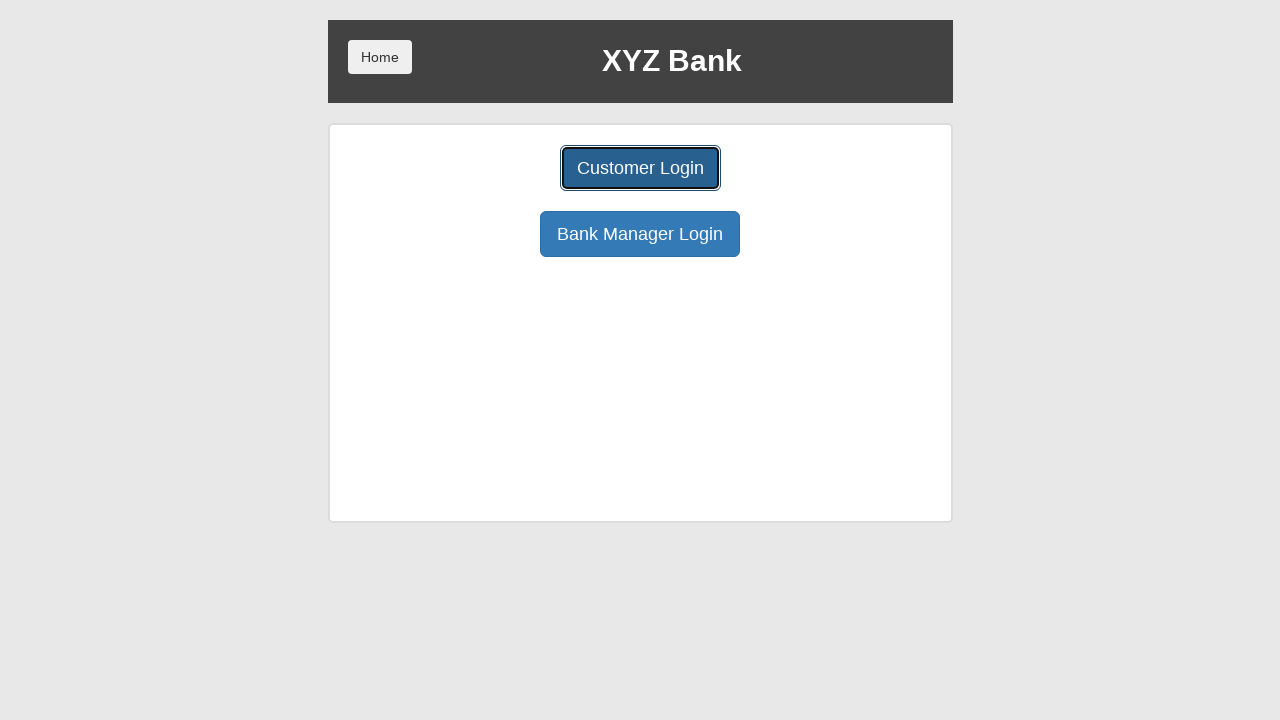

Selected Ron Weasly from customer dropdown on select#userSelect
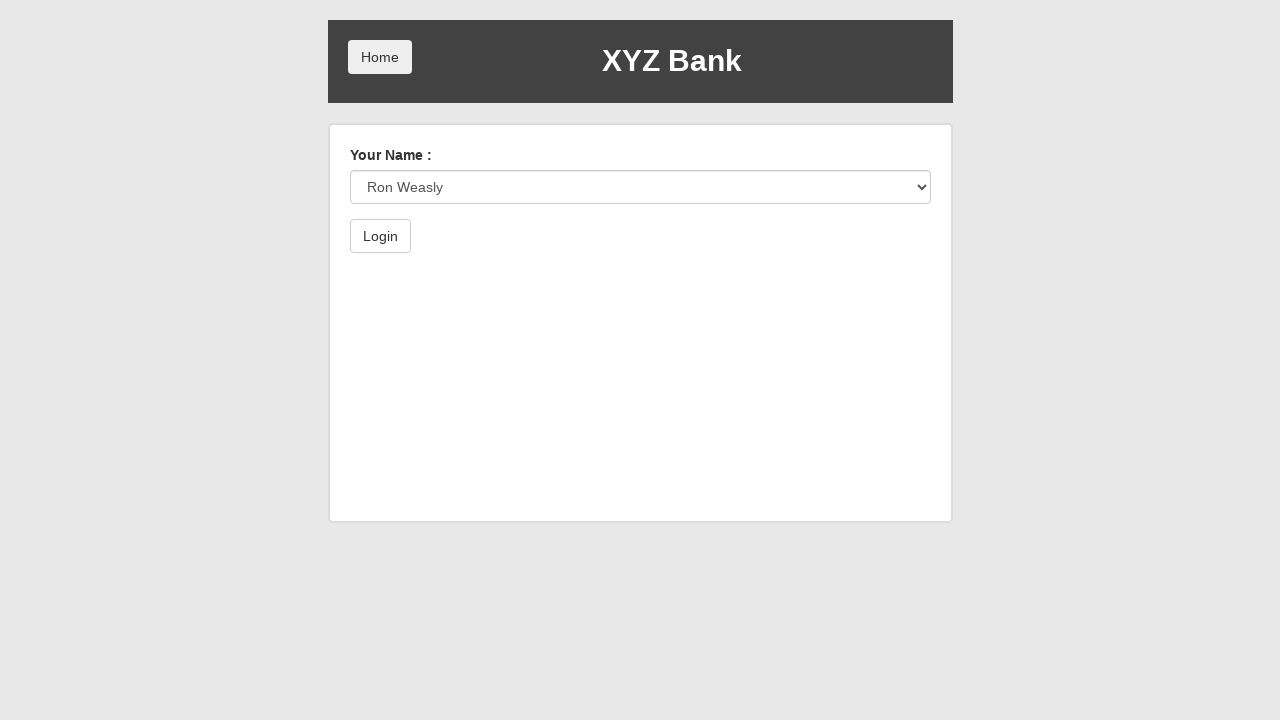

Clicked login button to authenticate as customer at (380, 236) on button[type="submit"]
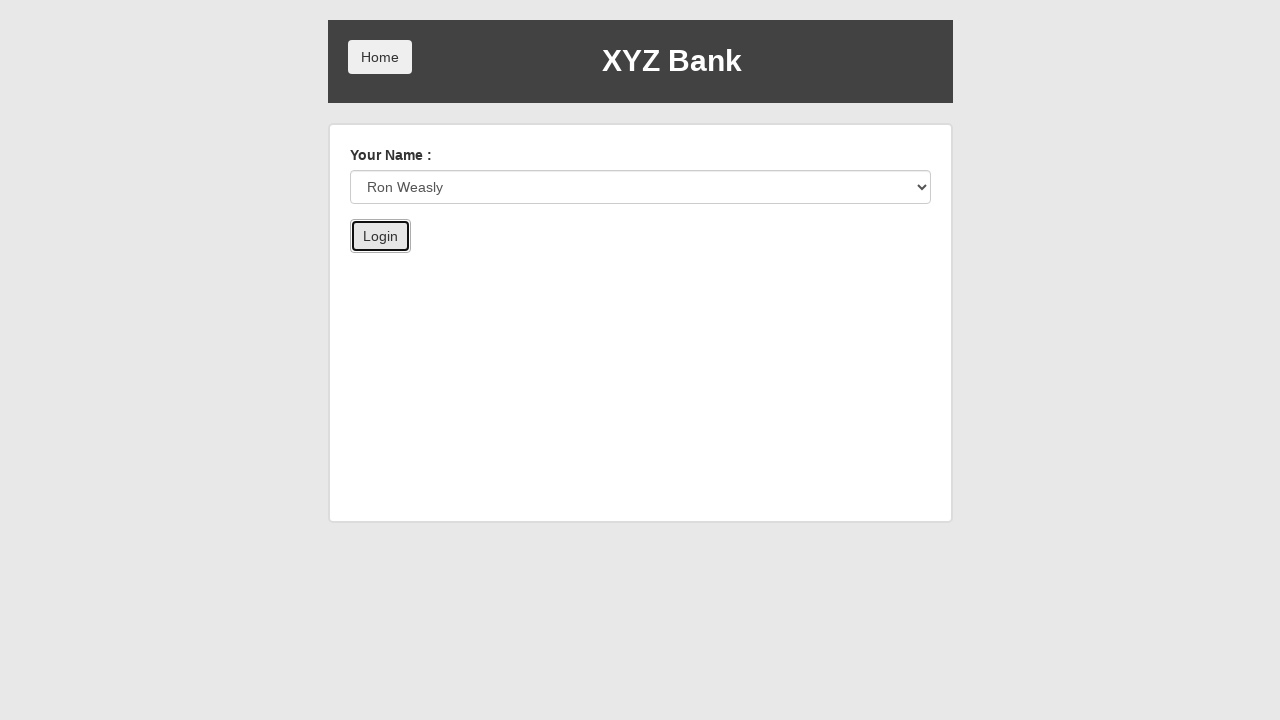

Navigated to Withdrawal tab at (760, 264) on button[ng-click="withdrawl()"]
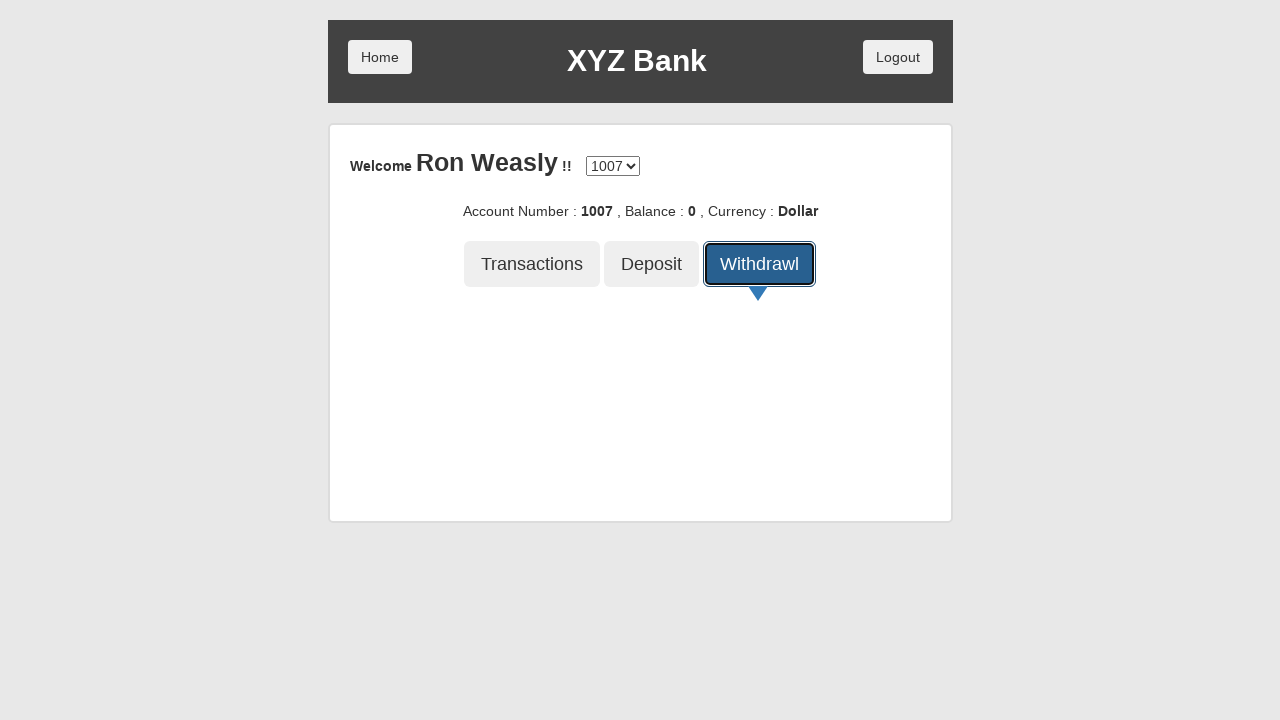

Entered withdrawal amount of 20 on input[ng-model="amount"]
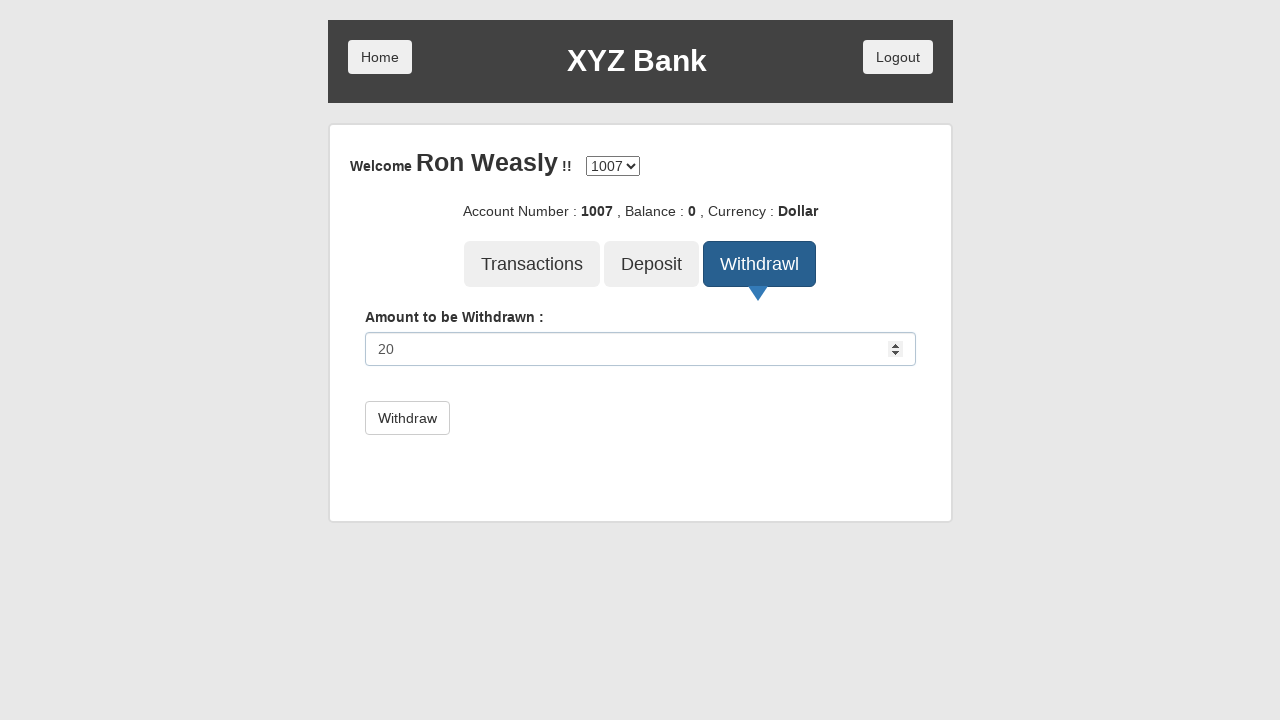

Submitted withdrawal request at (407, 418) on button[type="submit"]
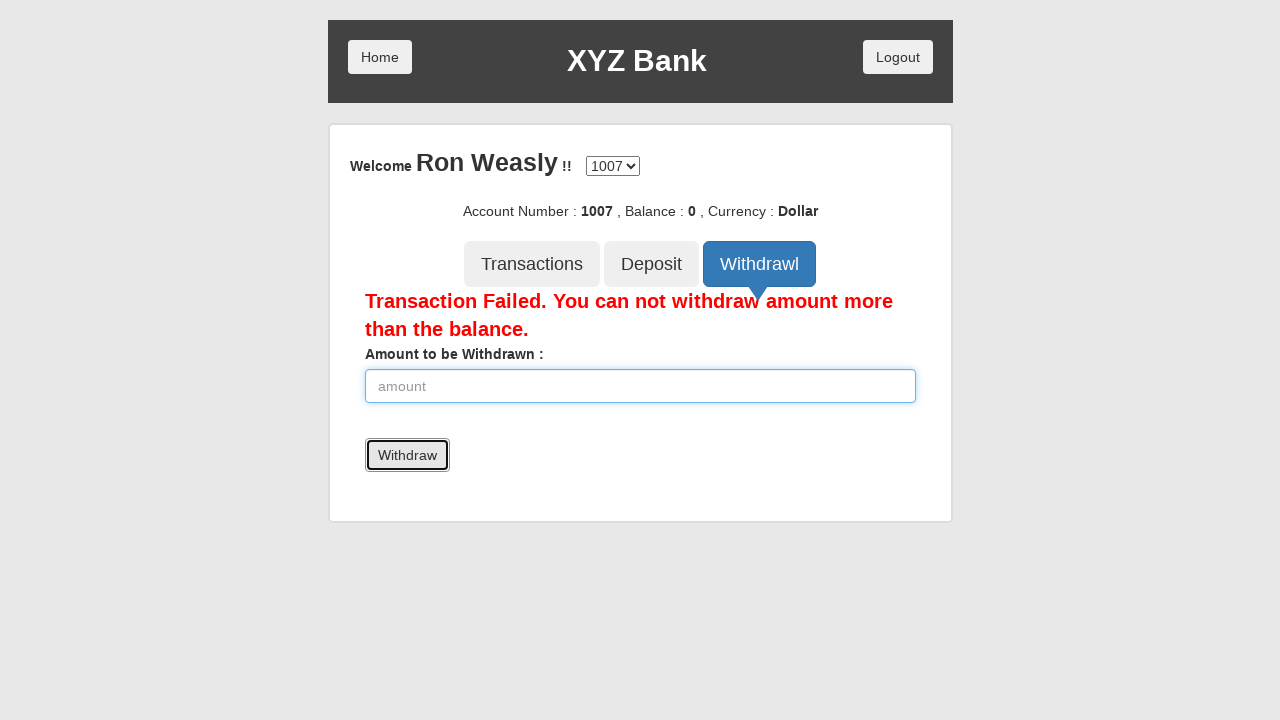

Retrieved withdrawal failure error message
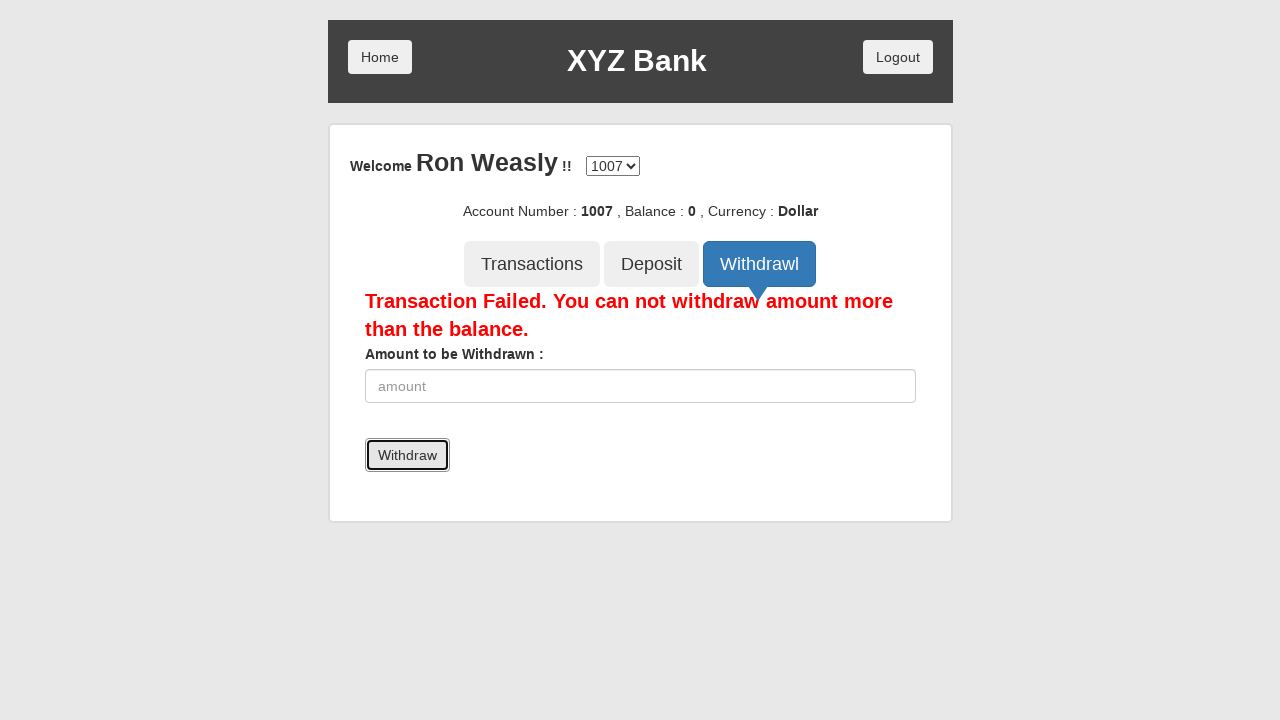

Verified that 'Transaction Failed' message is displayed
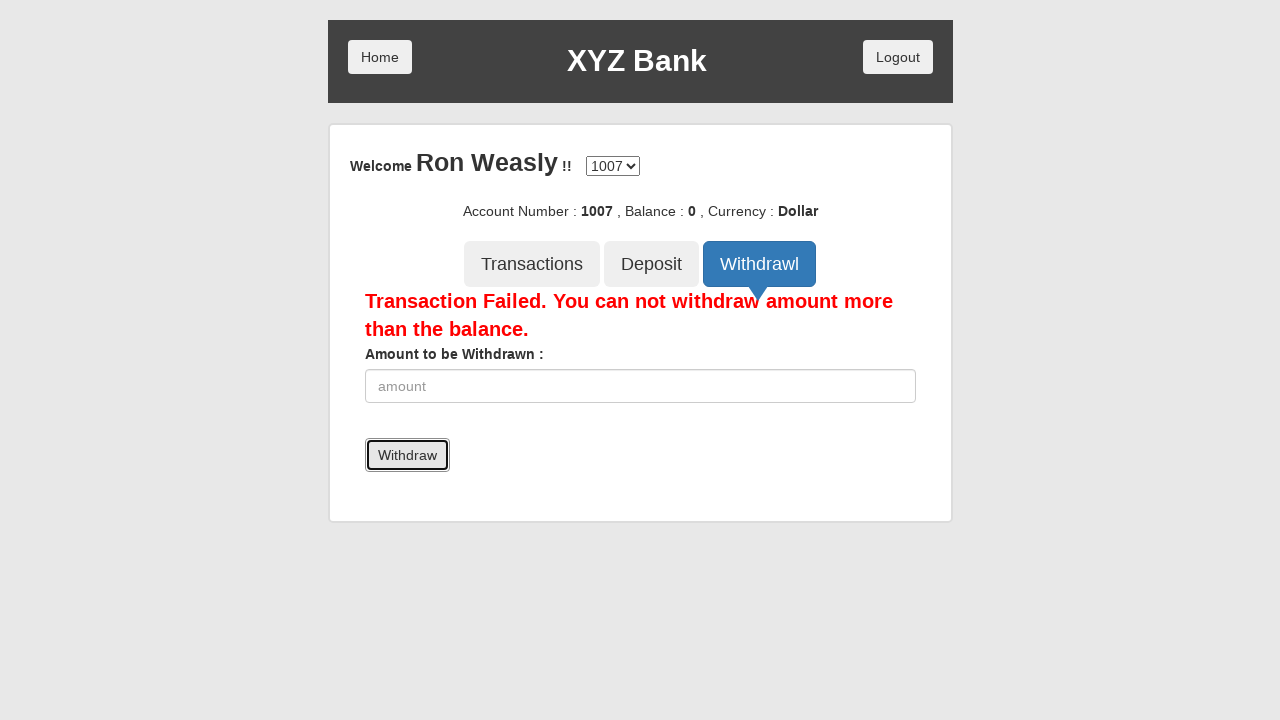

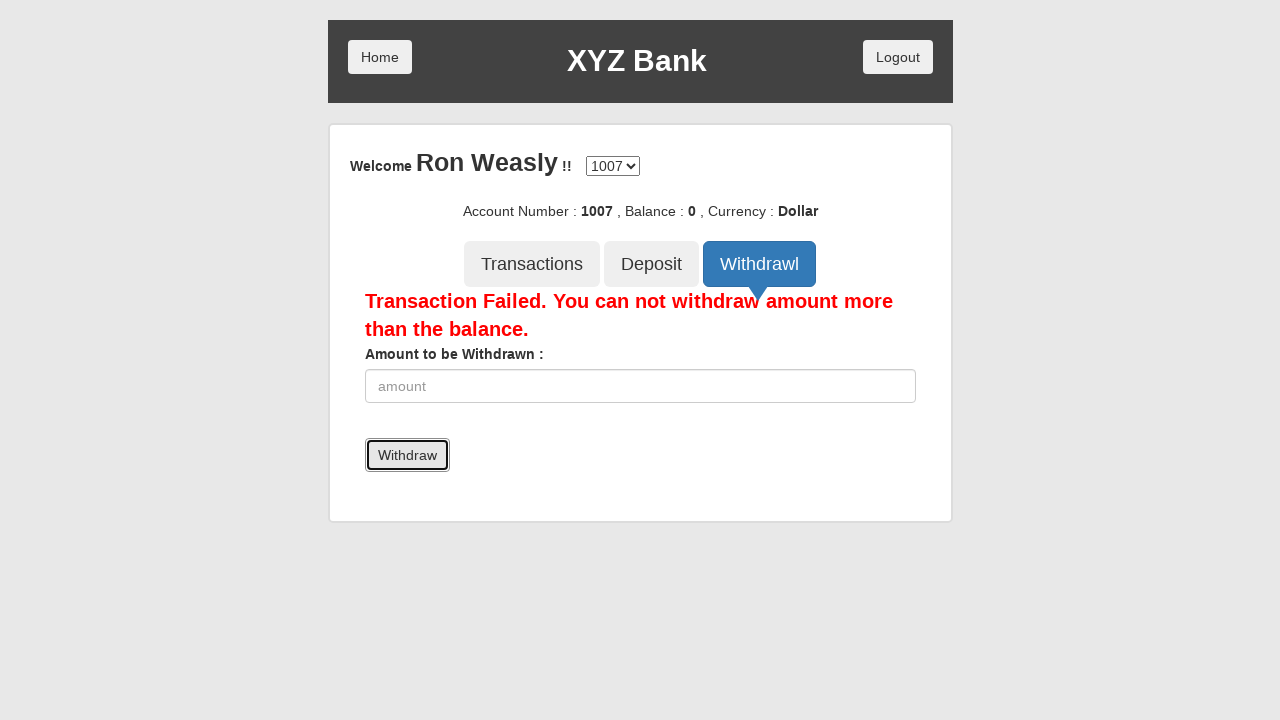